Navigates to a website and tests browser navigation functionality including back and forward actions

Starting URL: https://rahulshettyacademy.com/

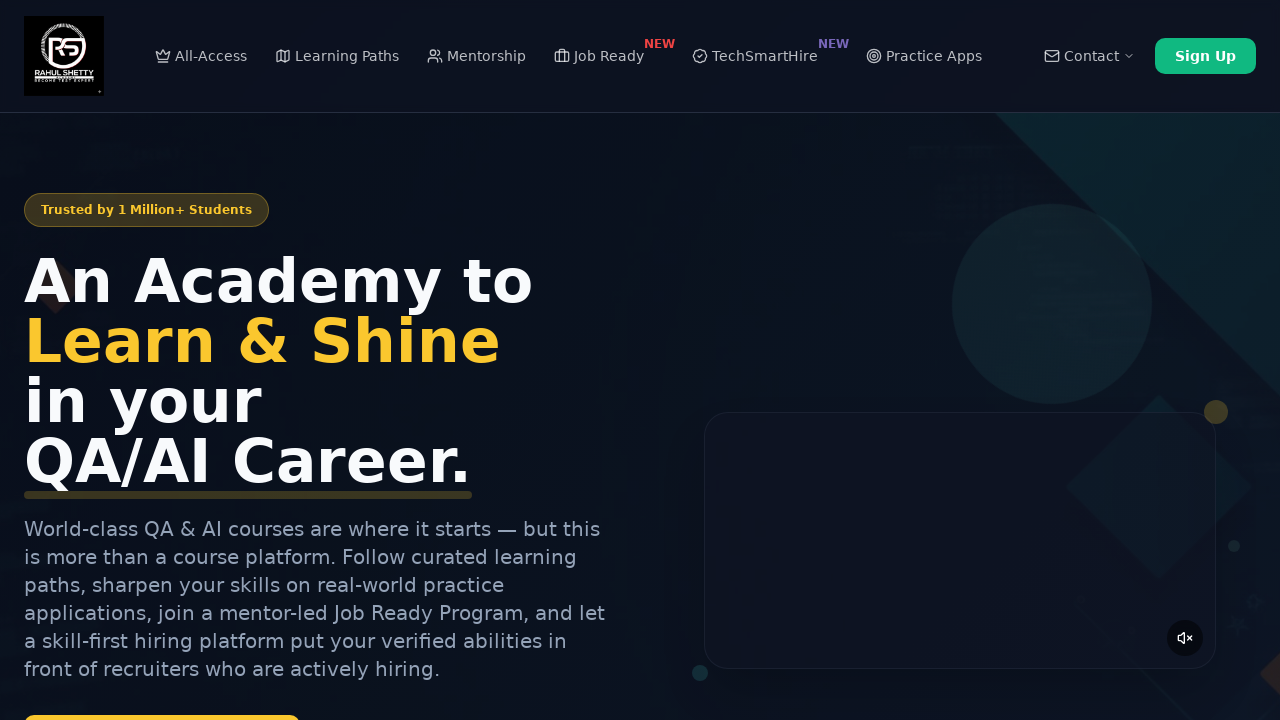

Navigated back in browser history
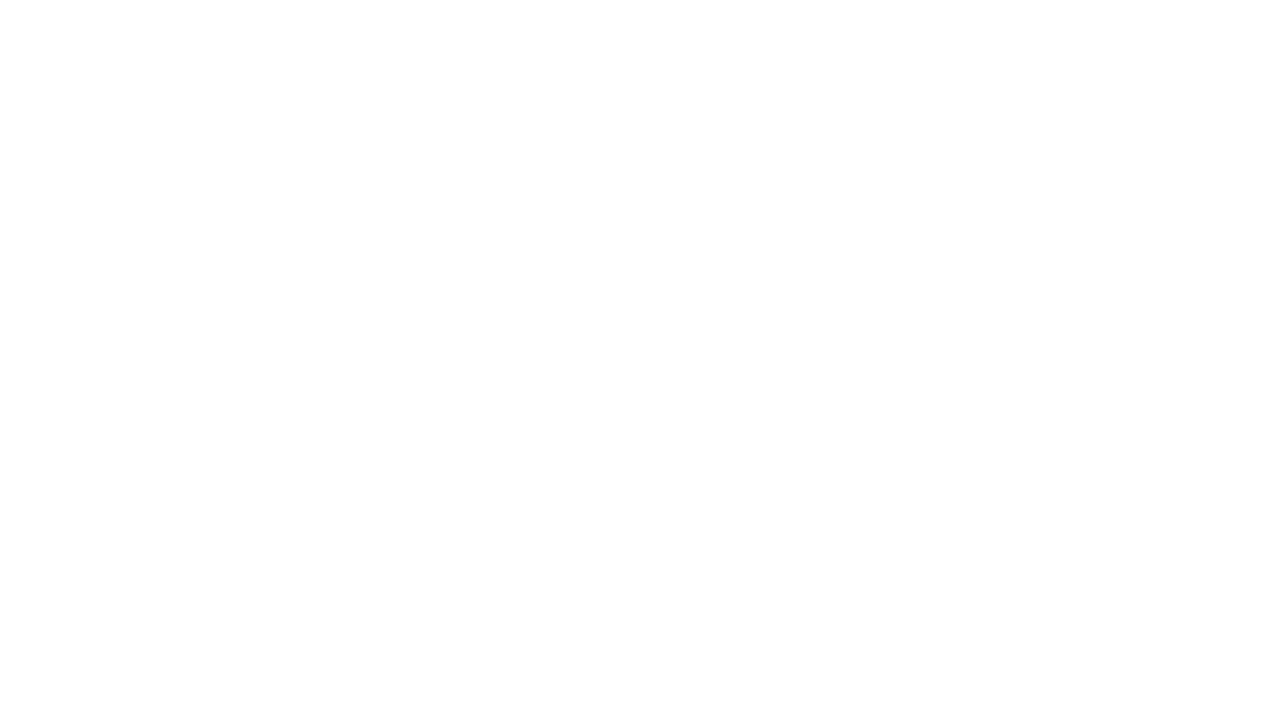

Navigated forward in browser history
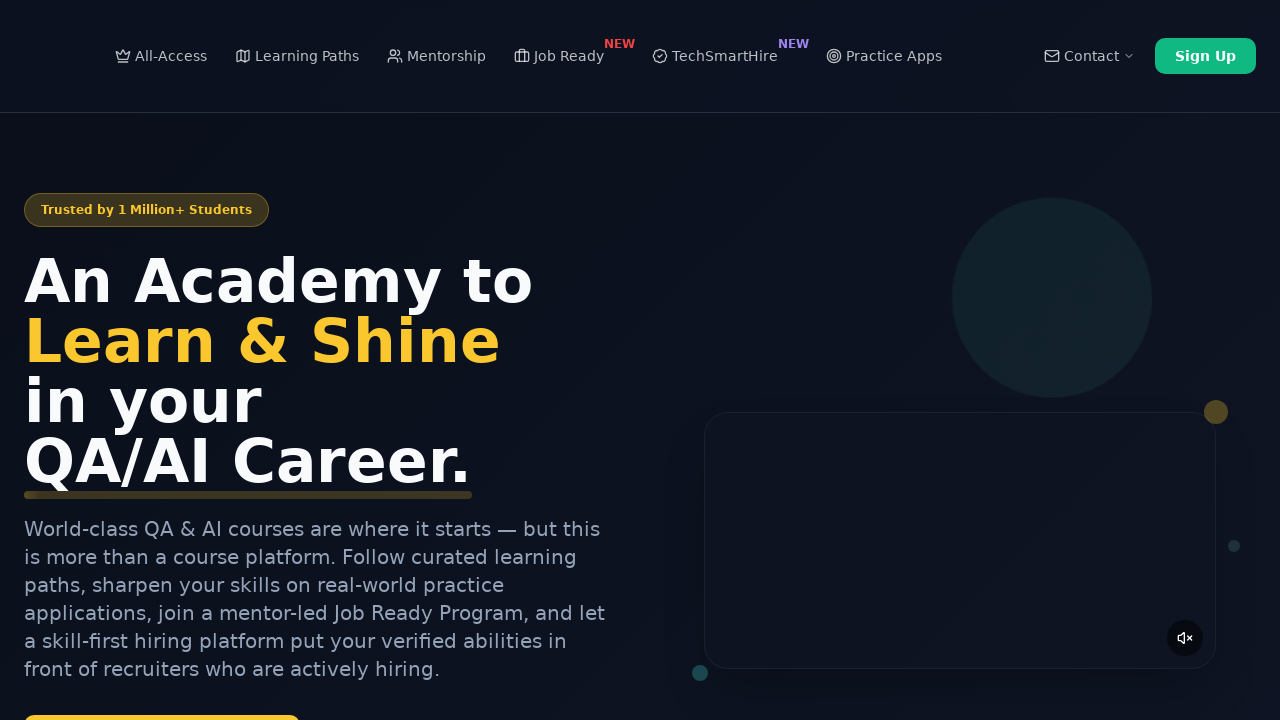

Cleared browser cookies
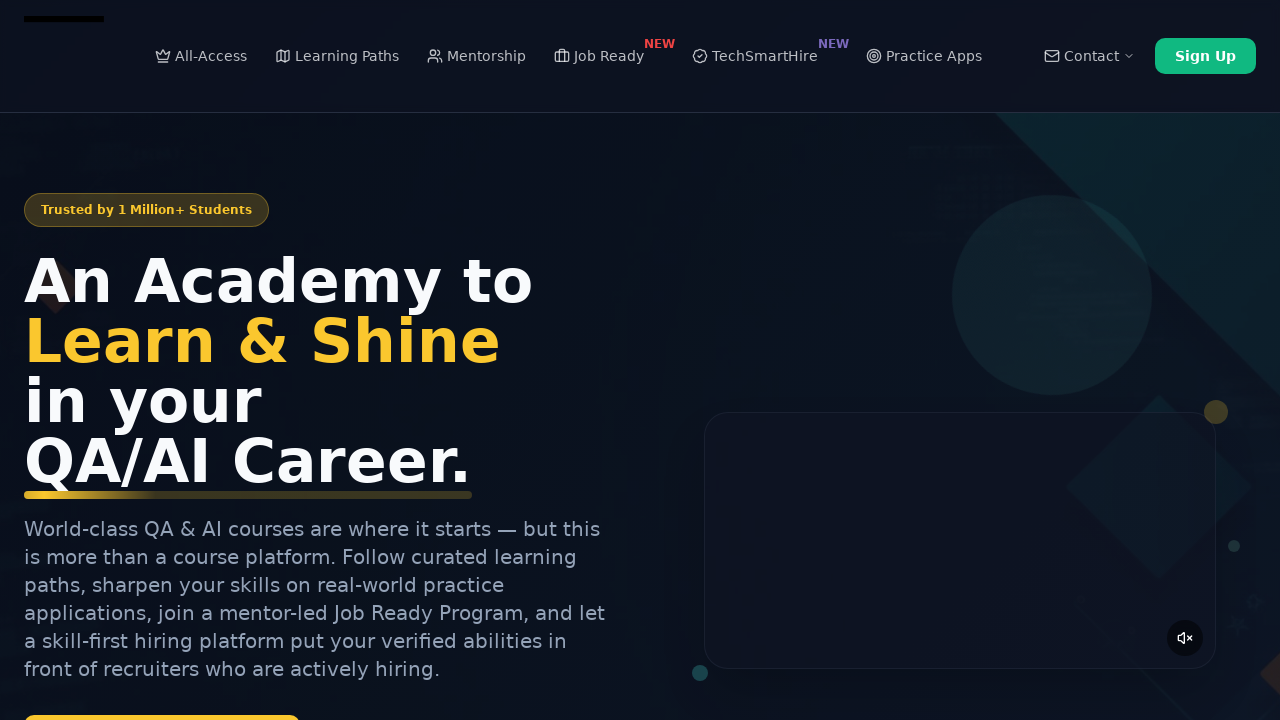

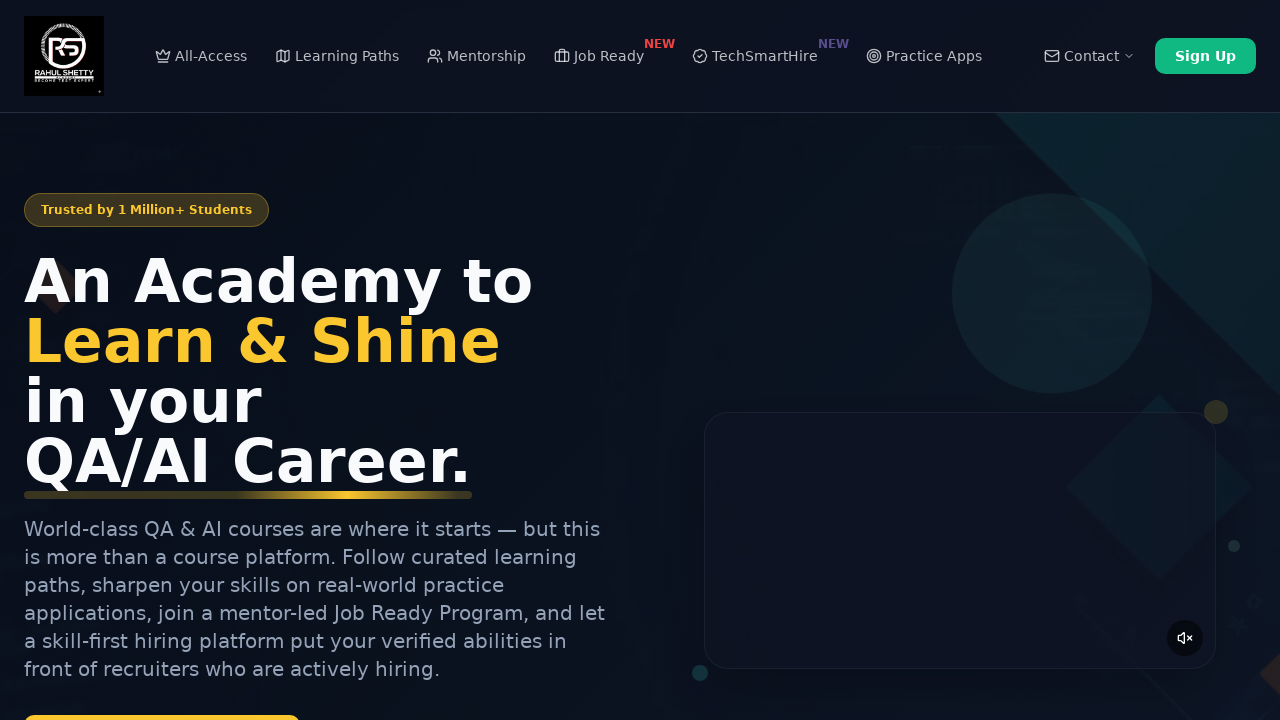